Tests explicit/fluent wait functionality by clicking a button that starts a timer and waiting for a specific element with text "WebDriver" to appear on the page.

Starting URL: http://seleniumpractise.blogspot.com/2016/08/how-to-use-explicit-wait-in-selenium.html

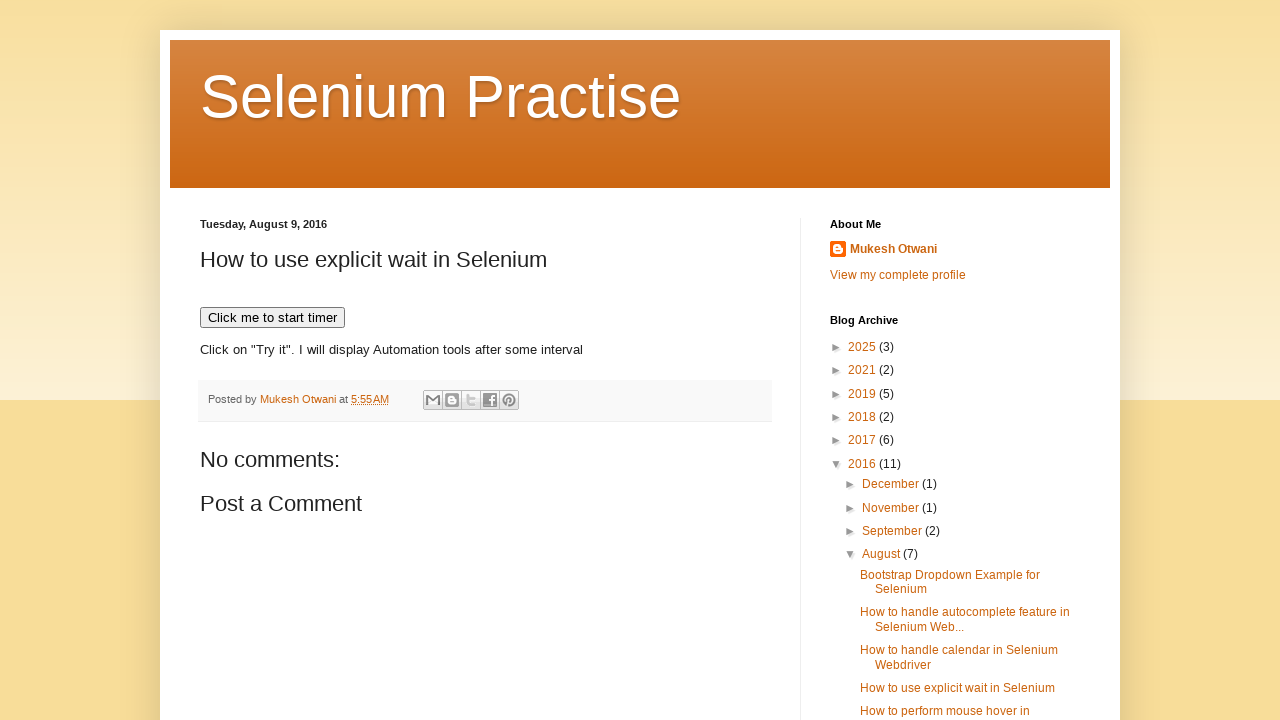

Navigated to explicit wait test page
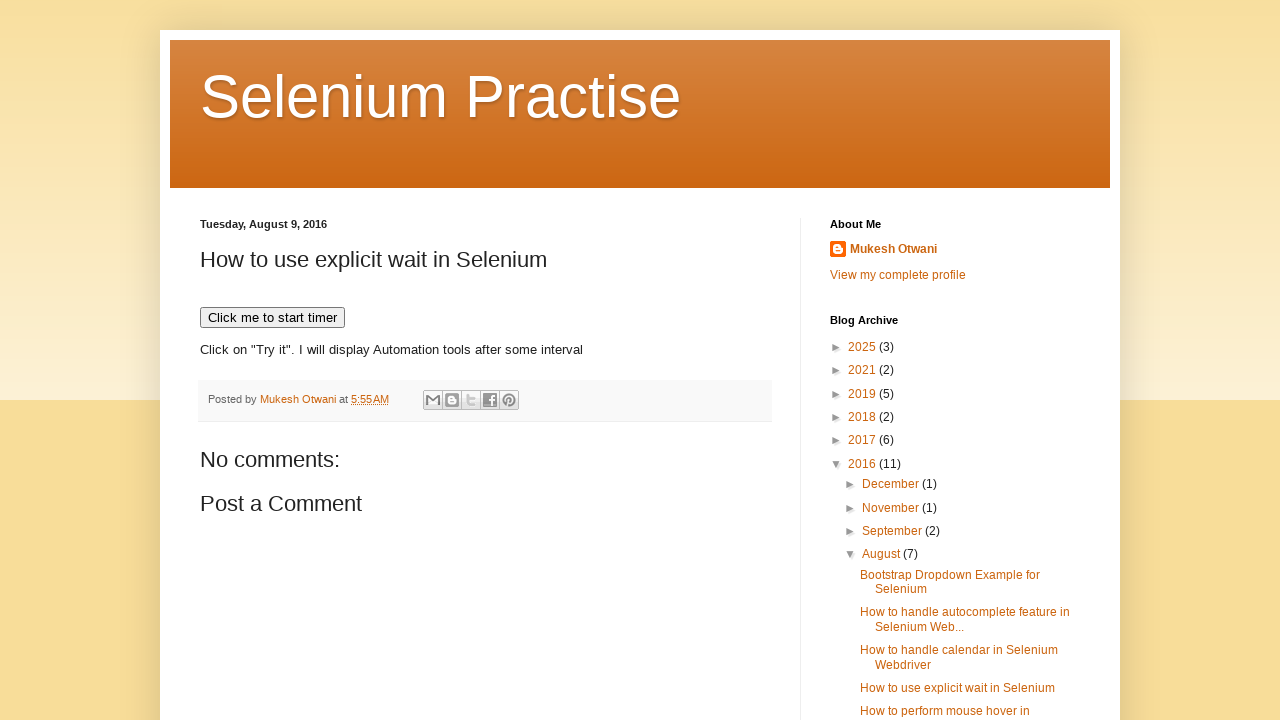

Clicked button to start timer at (272, 318) on xpath=//button[text()='Click me to start timer']
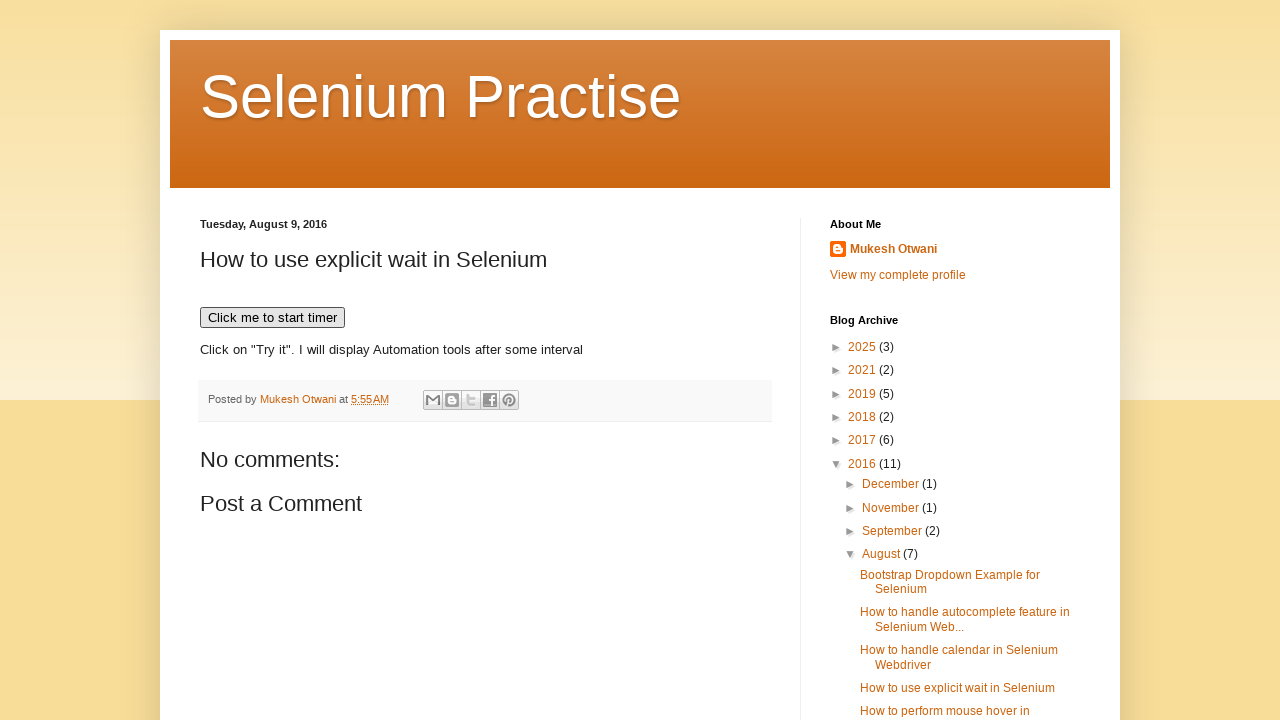

Element with text 'WebDriver' appeared on page
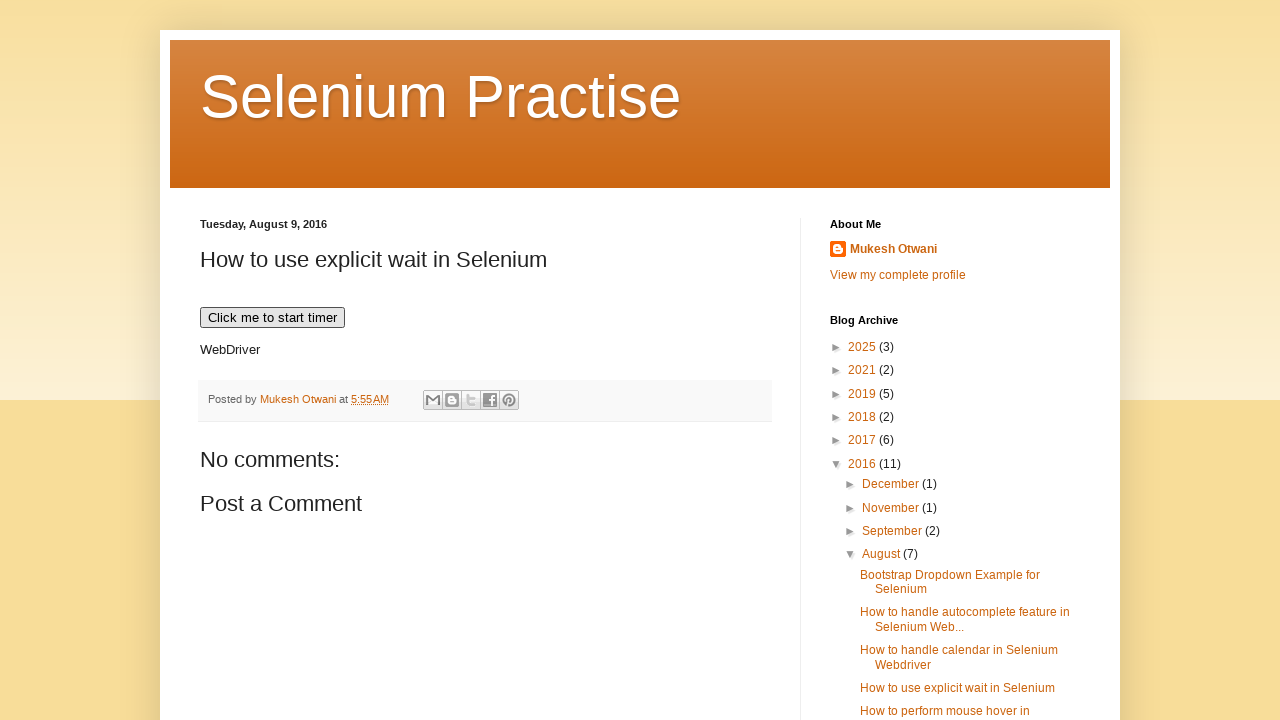

Verified element with text 'WebDriver' is visible
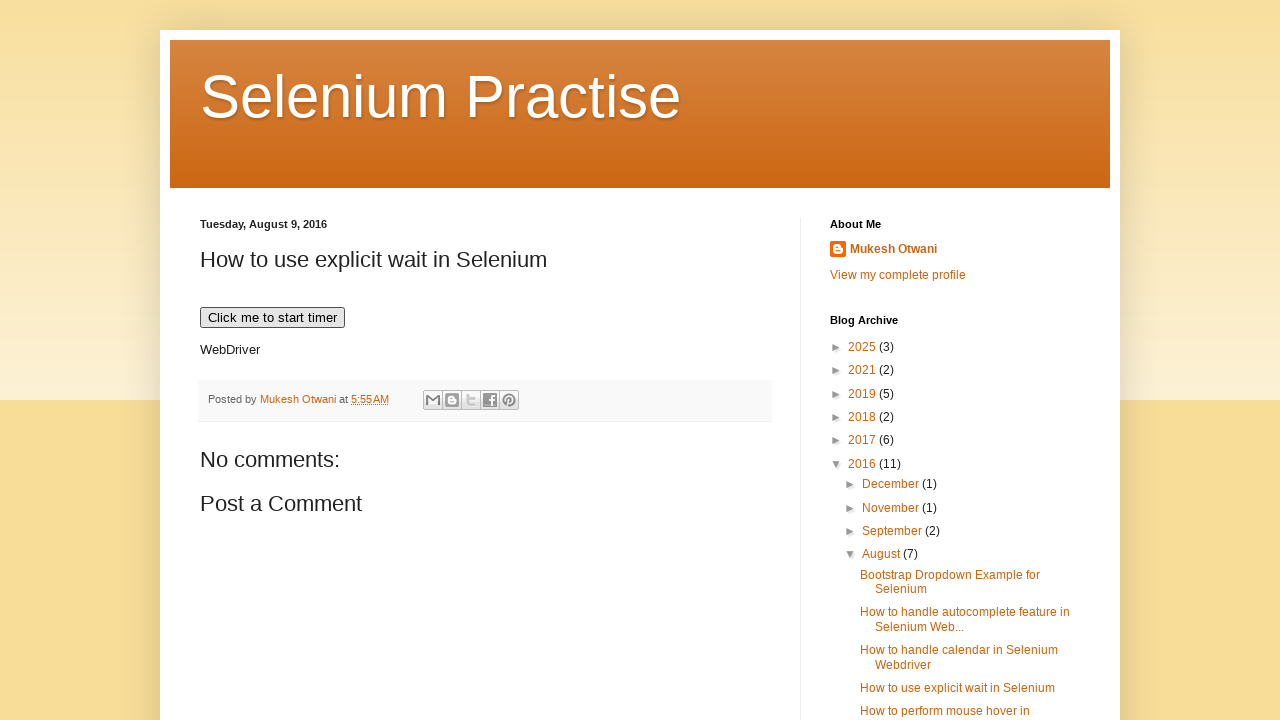

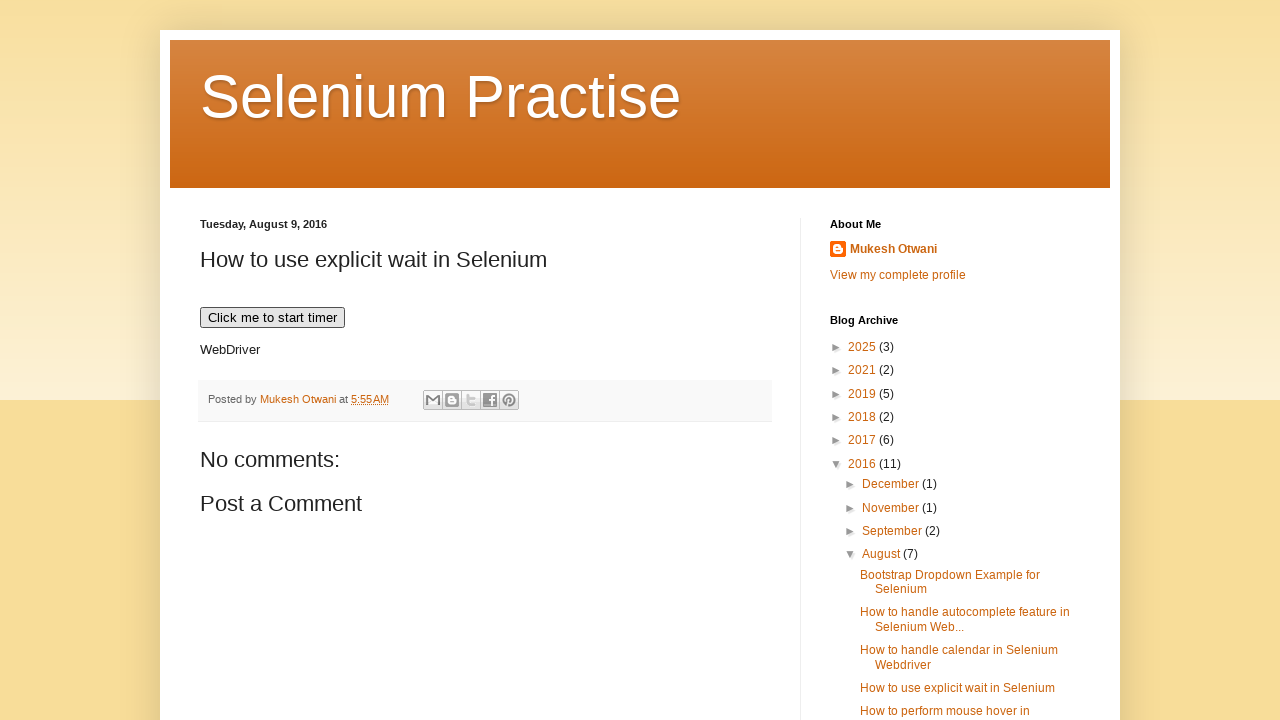